Tests table sorting functionality by clicking a link to open an offers page in a new window, clicking on a column header to sort the table, and verifying that the vegetable names are displayed in sorted order.

Starting URL: https://rahulshettyacademy.com/seleniumPractise/#

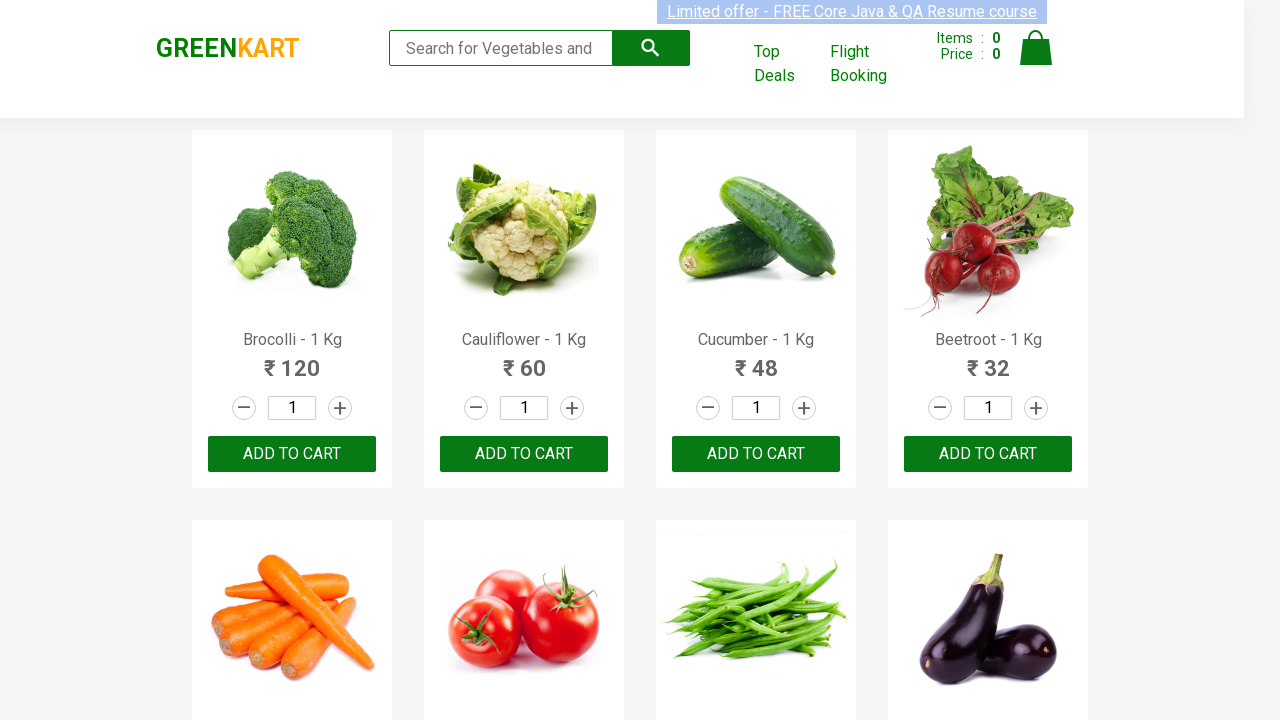

Clicked on offers link to open new window at (787, 64) on a[href*='offers']
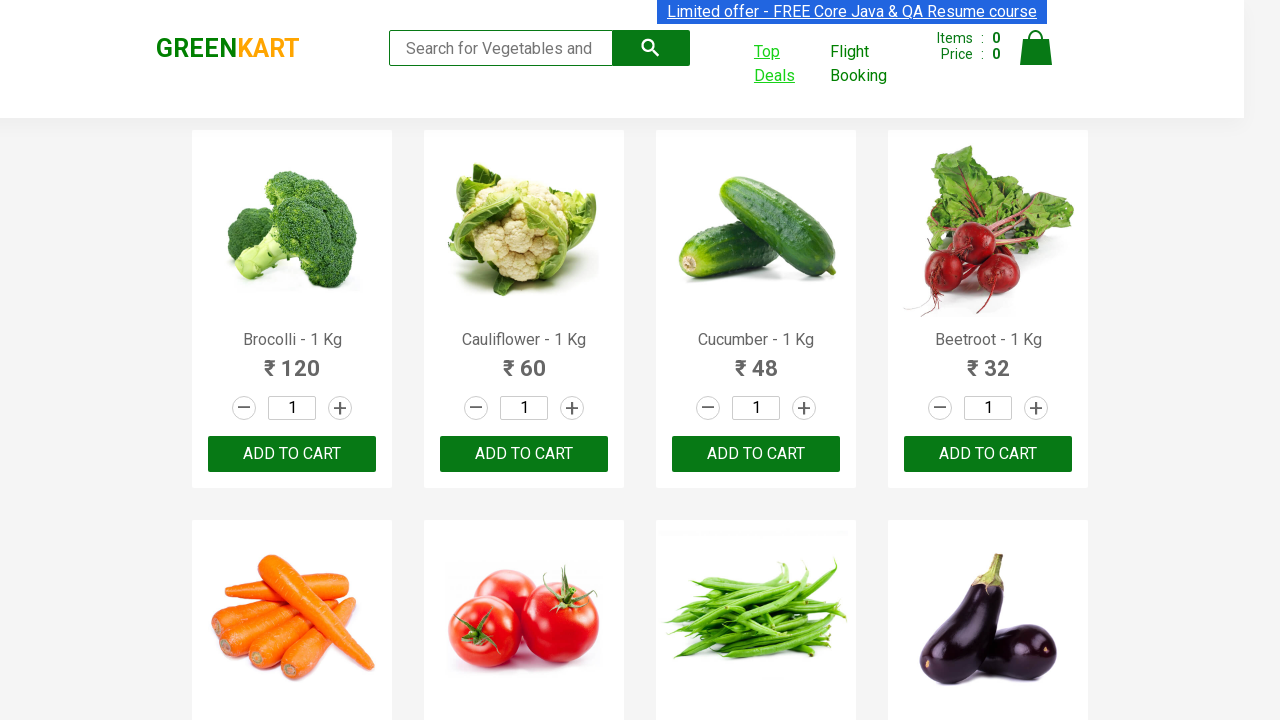

New window (offers page) opened
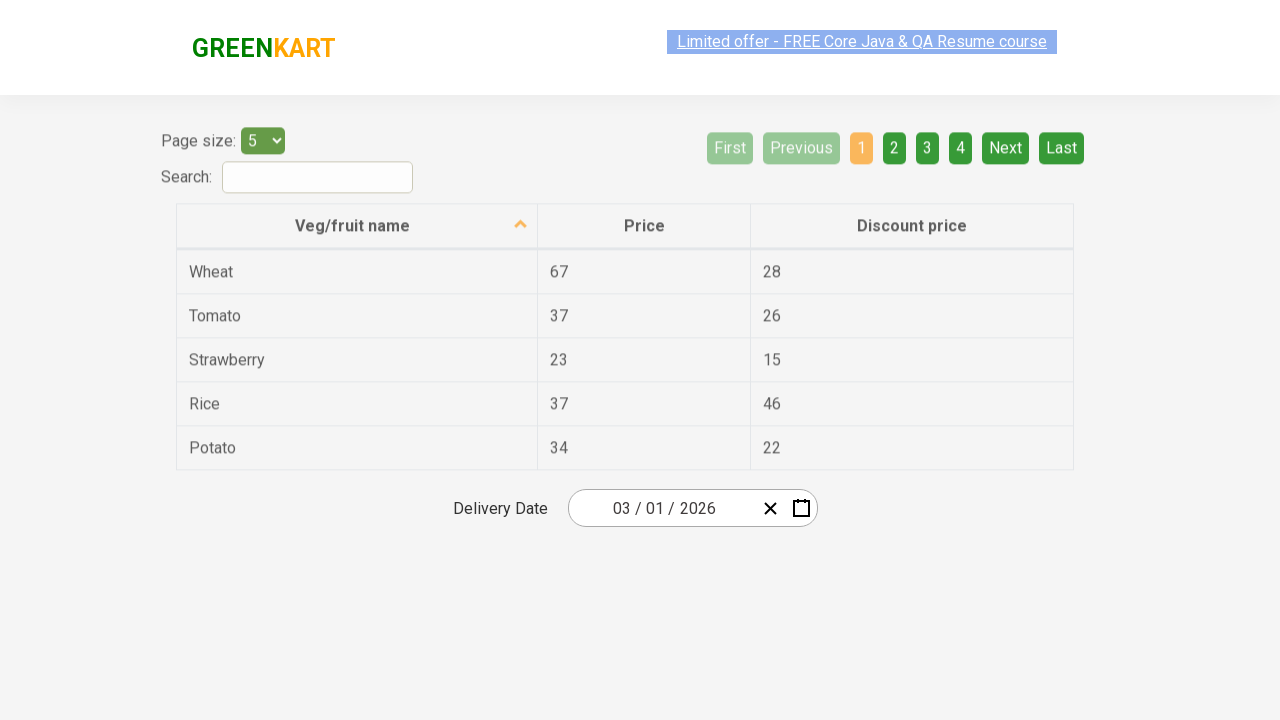

Offers page loaded completely
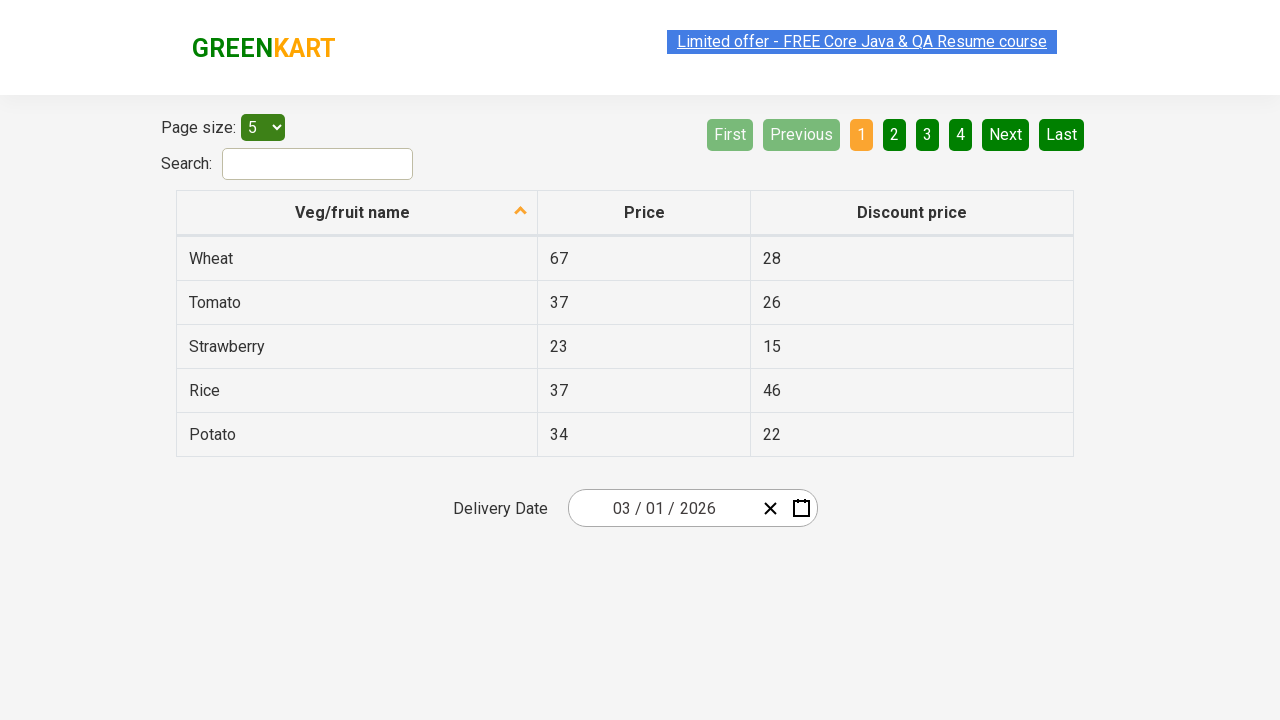

Clicked first column header to sort table at (357, 213) on xpath=//tr/th[1]
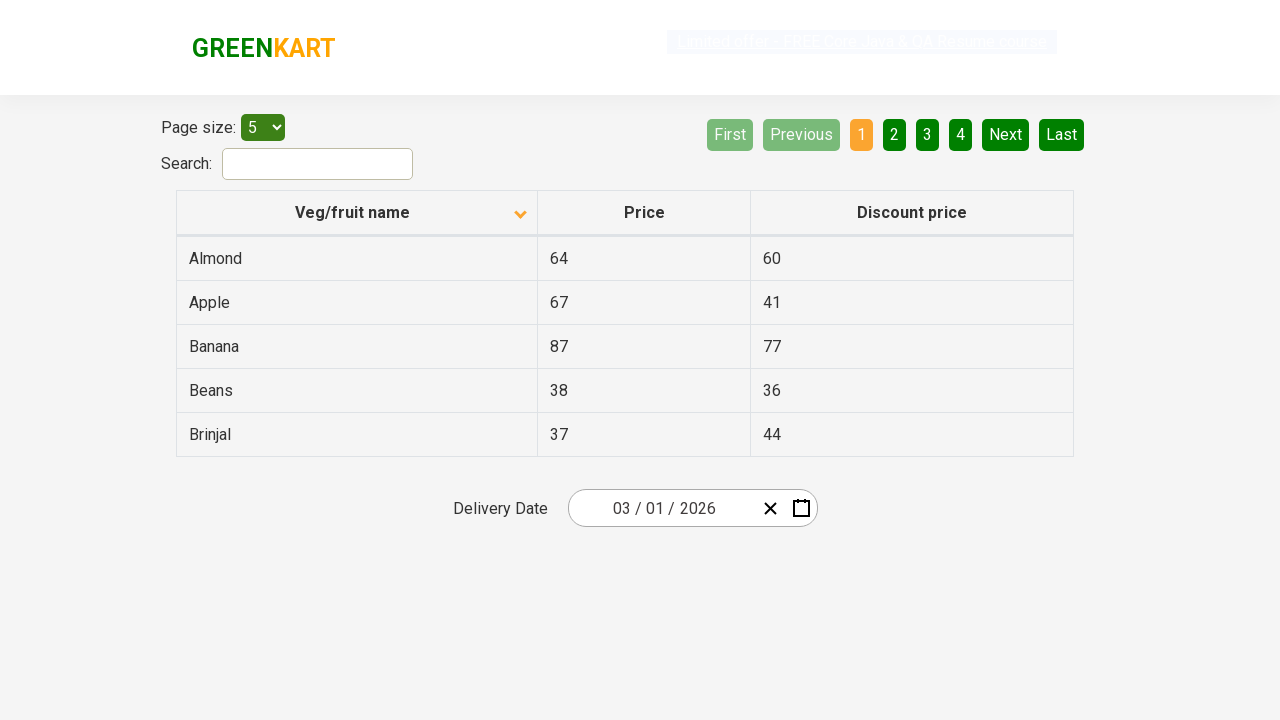

Table data loaded after sorting
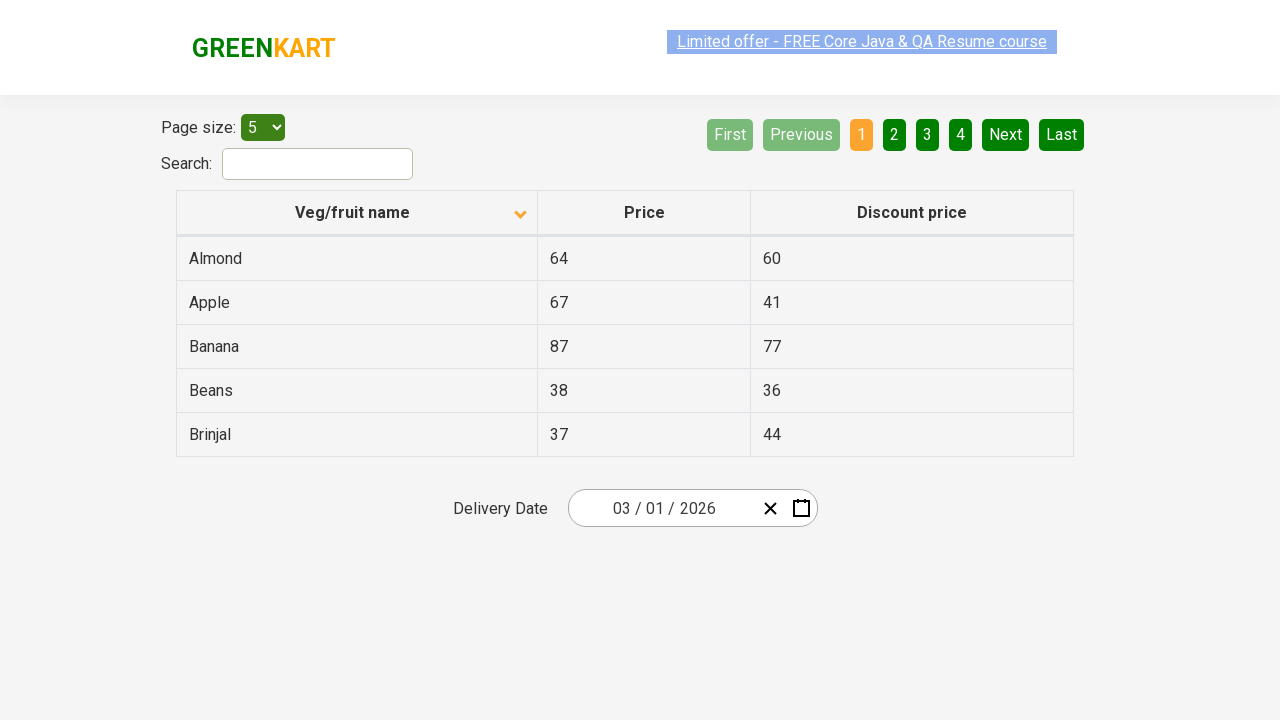

Retrieved 5 vegetable names from sorted table
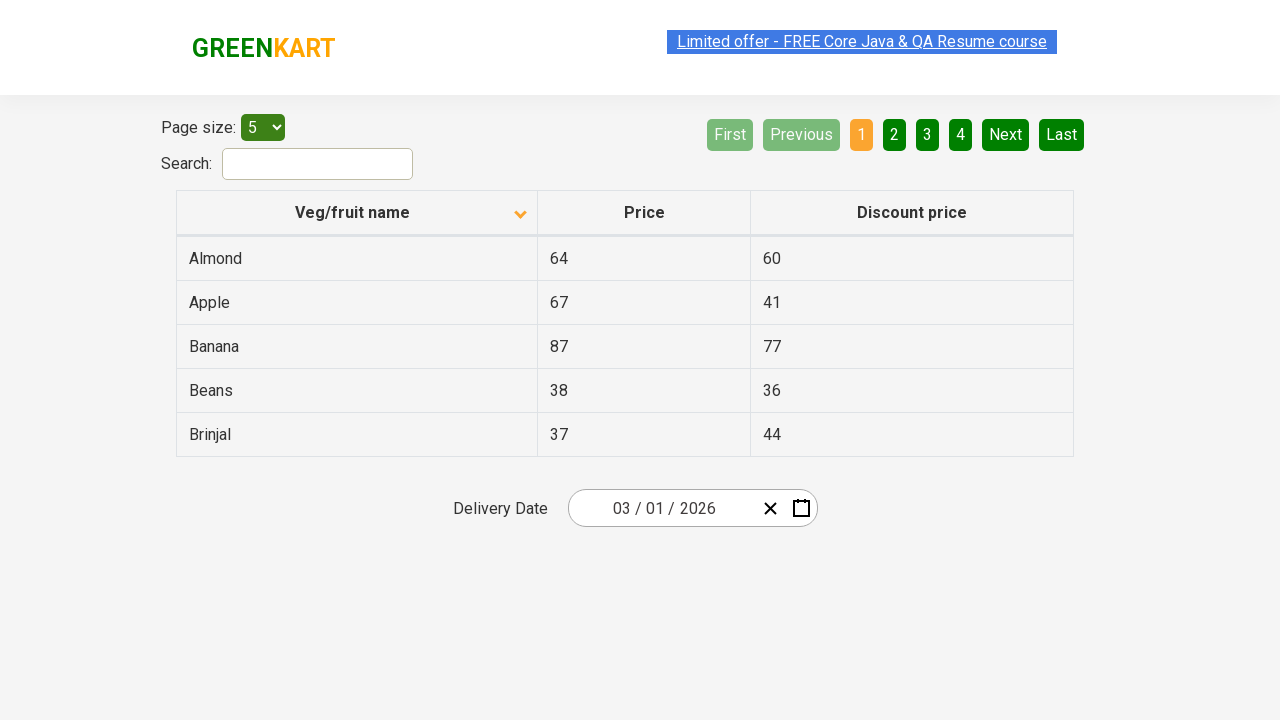

Verified vegetable names are in sorted order
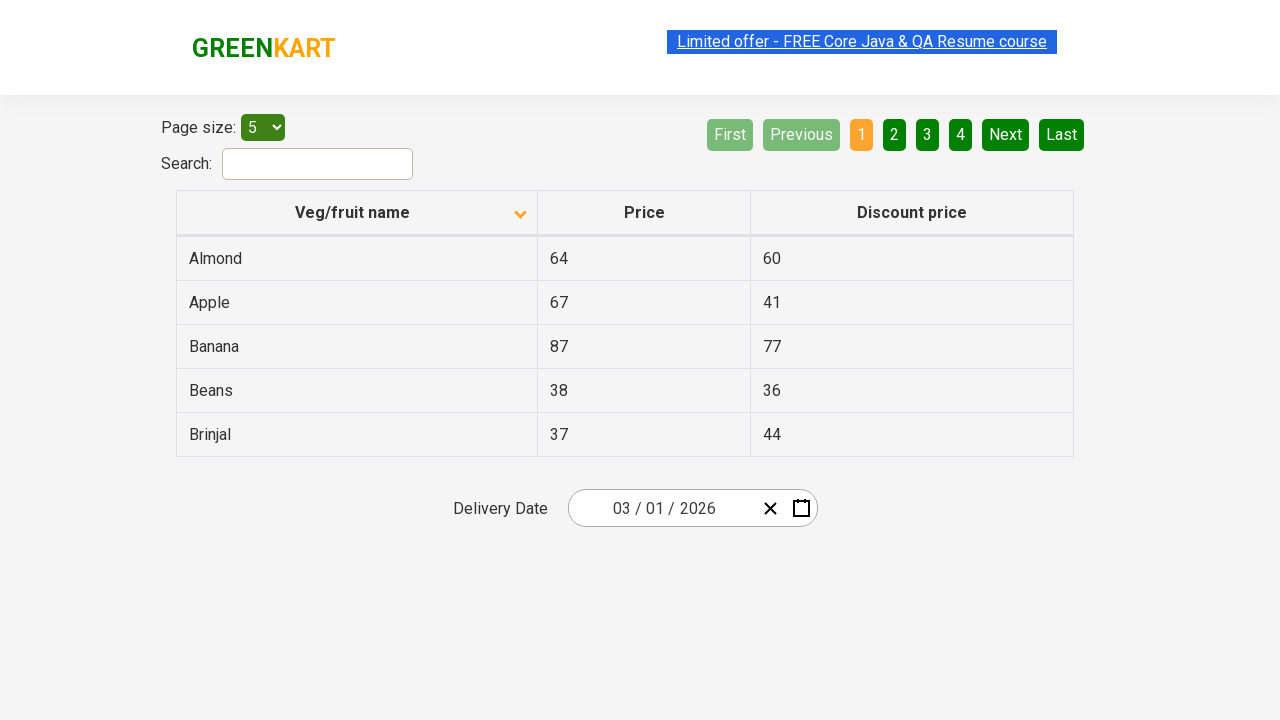

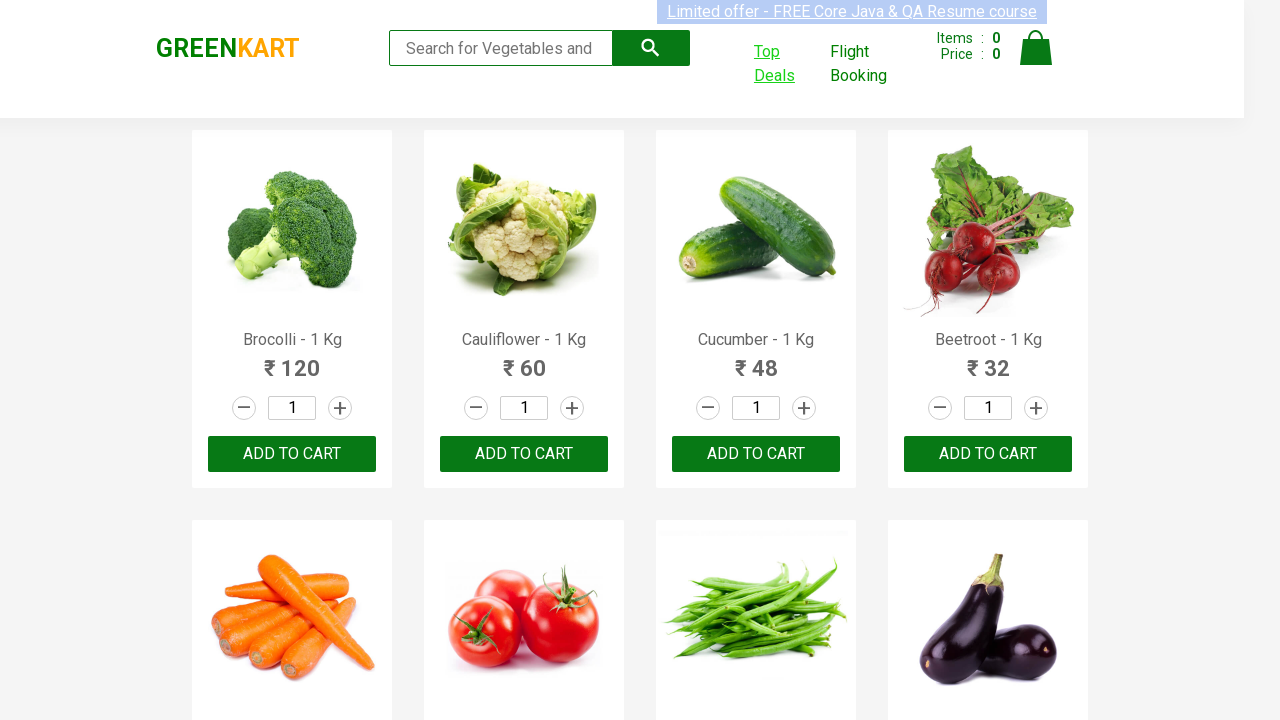